Tests browser navigation commands by navigating to the Selenium downloads page, going back, forward, and refreshing the page

Starting URL: https://www.selenium.dev/

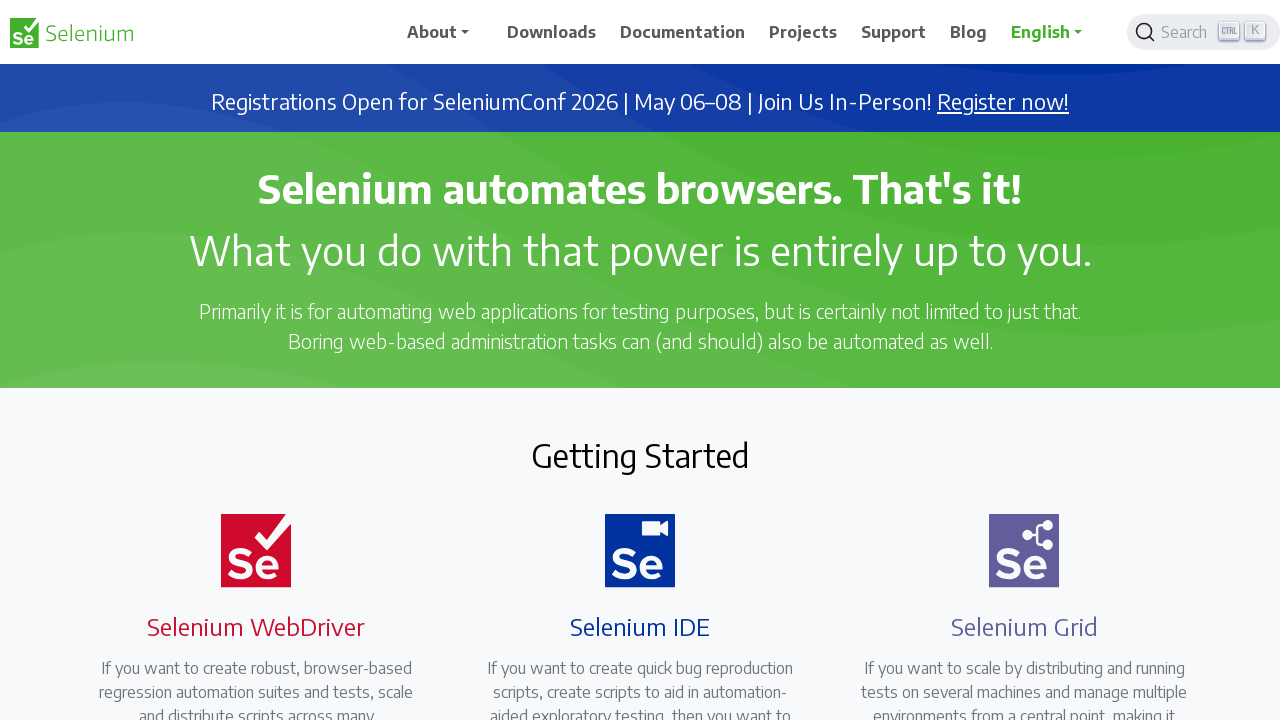

Navigated to Selenium downloads page
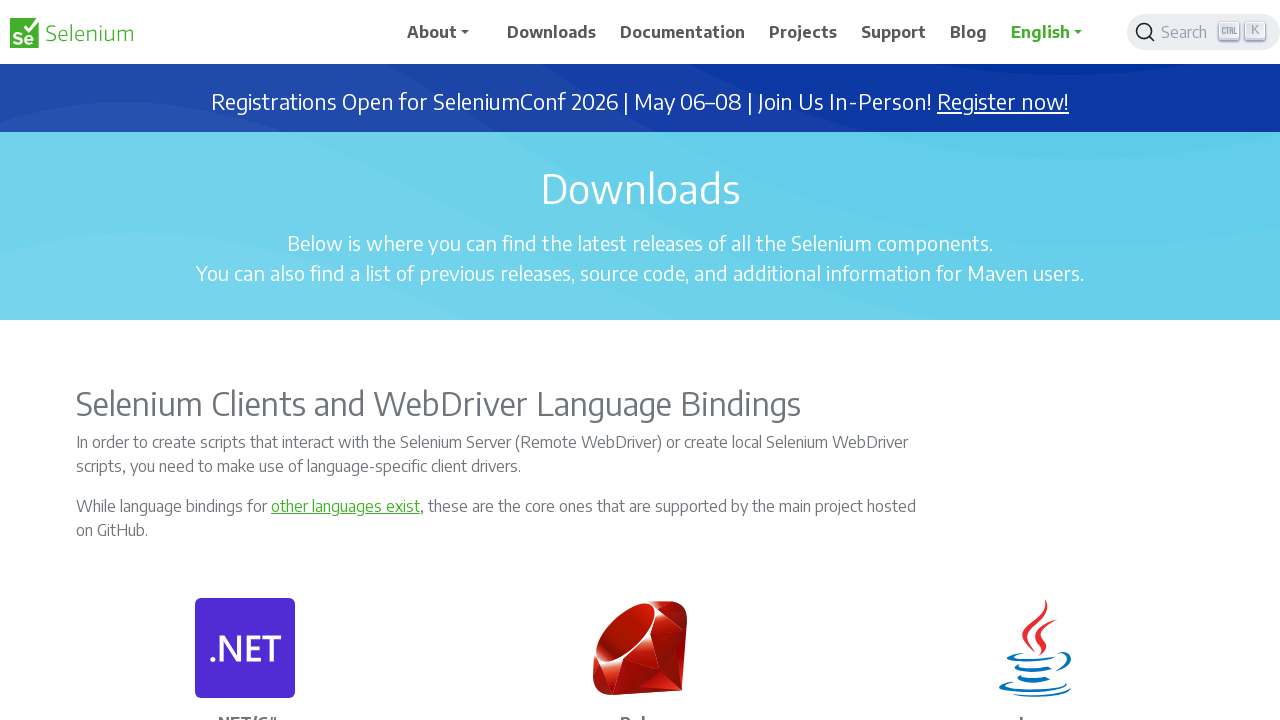

Navigated back to previous page
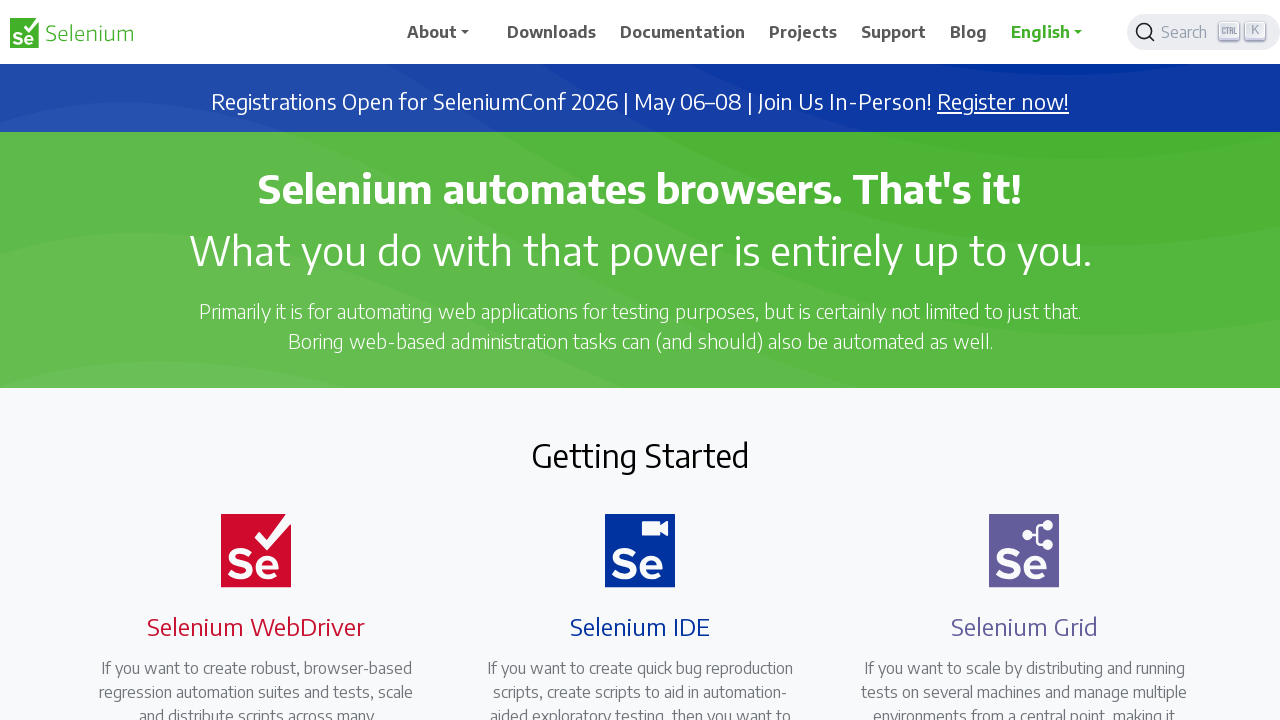

Navigated forward
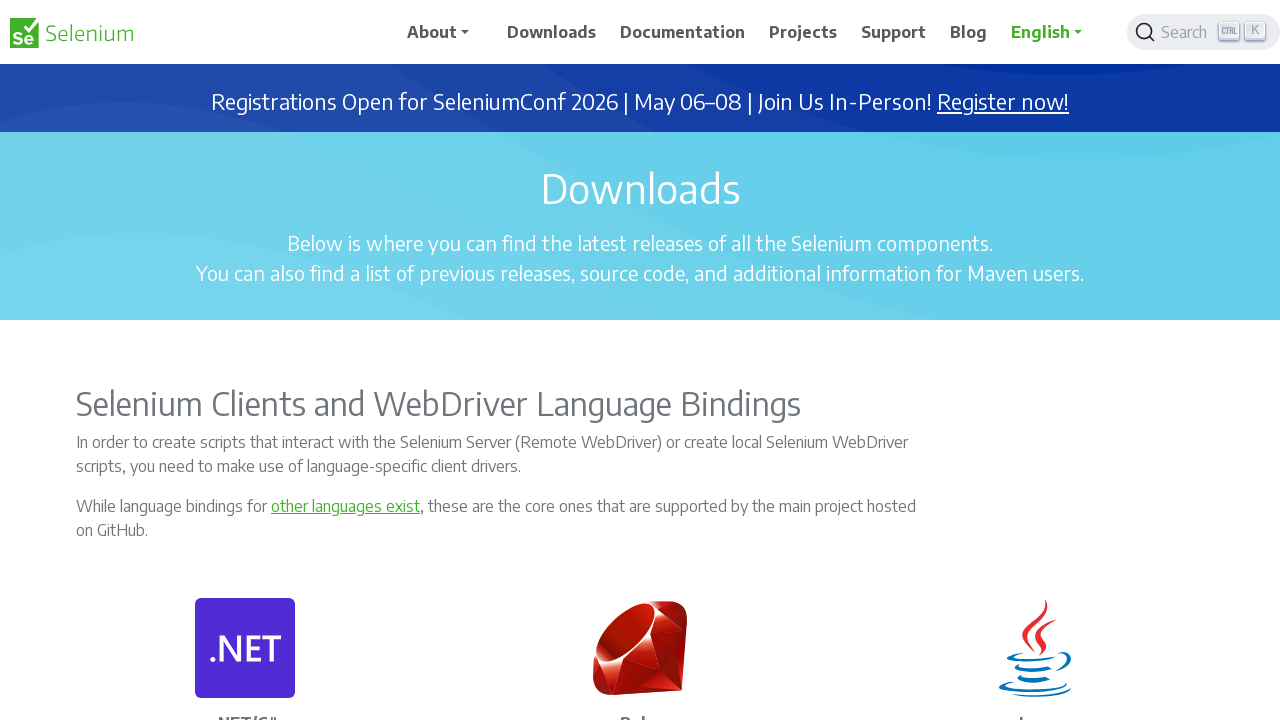

Refreshed the current page
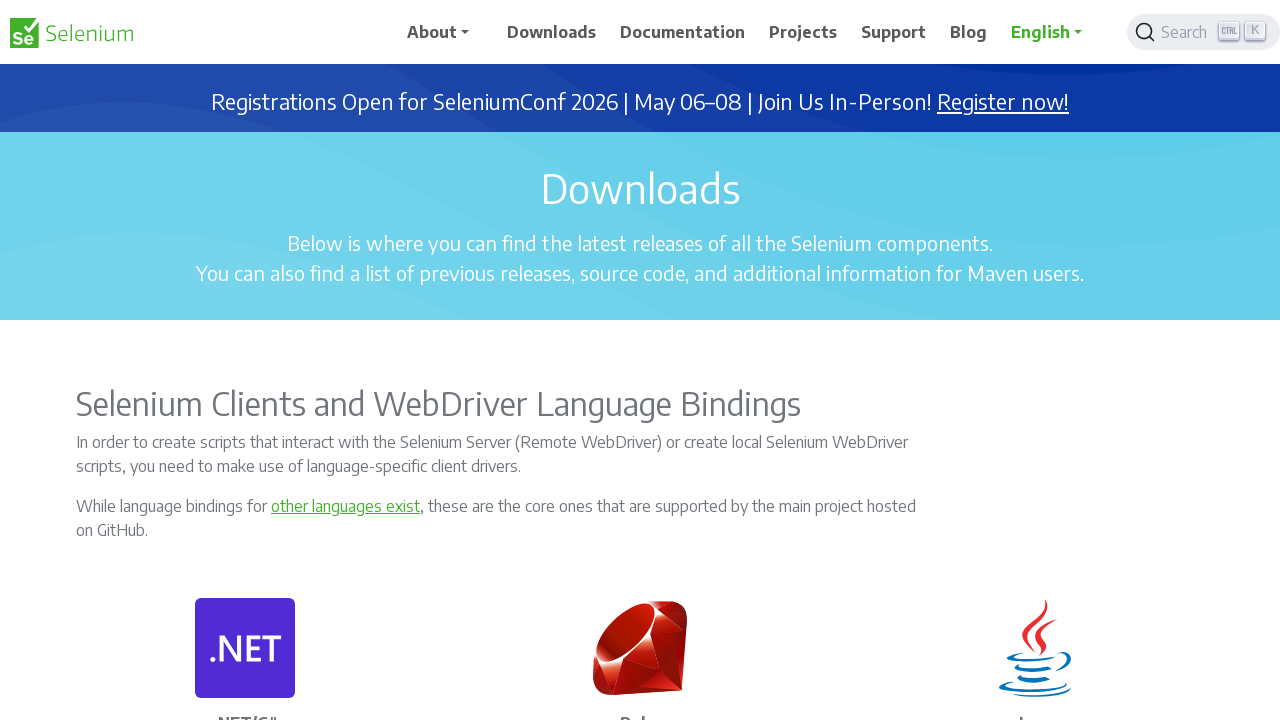

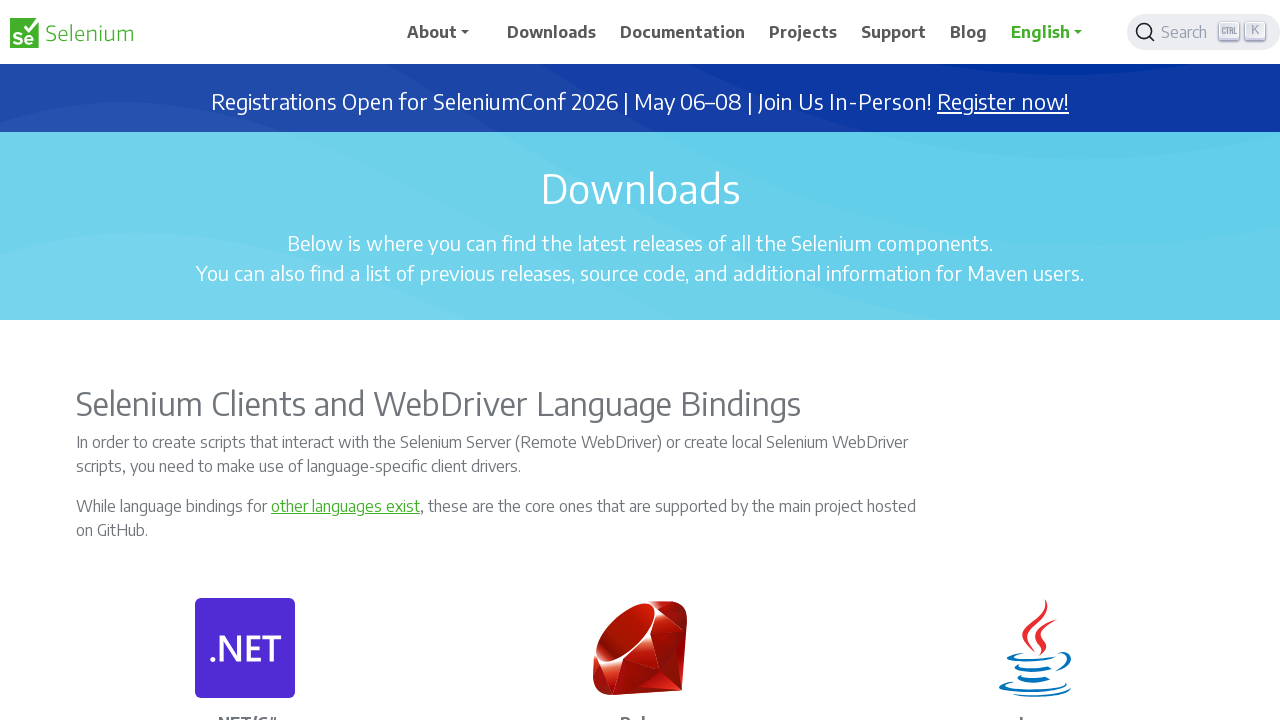